Adds a product to wishlist by clicking the heart icon and verifies the icon changes to filled state

Starting URL: https://ecommerce-omega-three-23.vercel.app

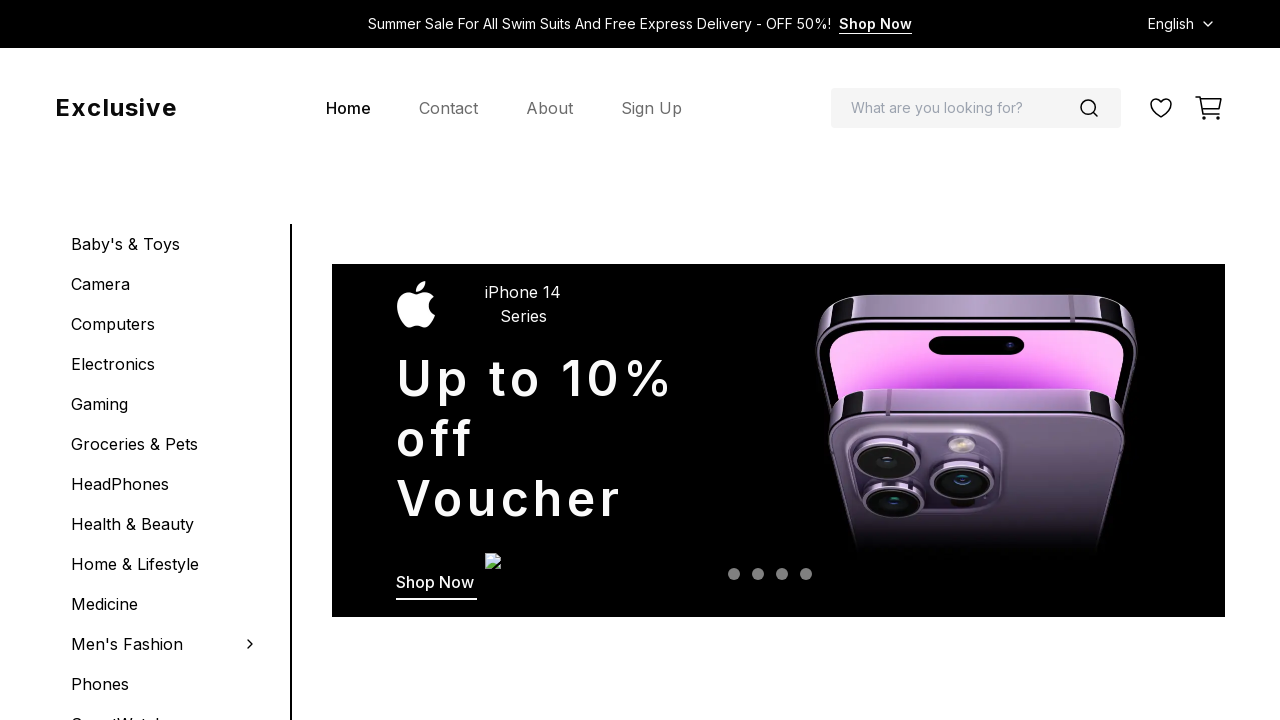

Hovered over first flash sale product card at (190, 360) on [data-testid="flash-sale-0"]
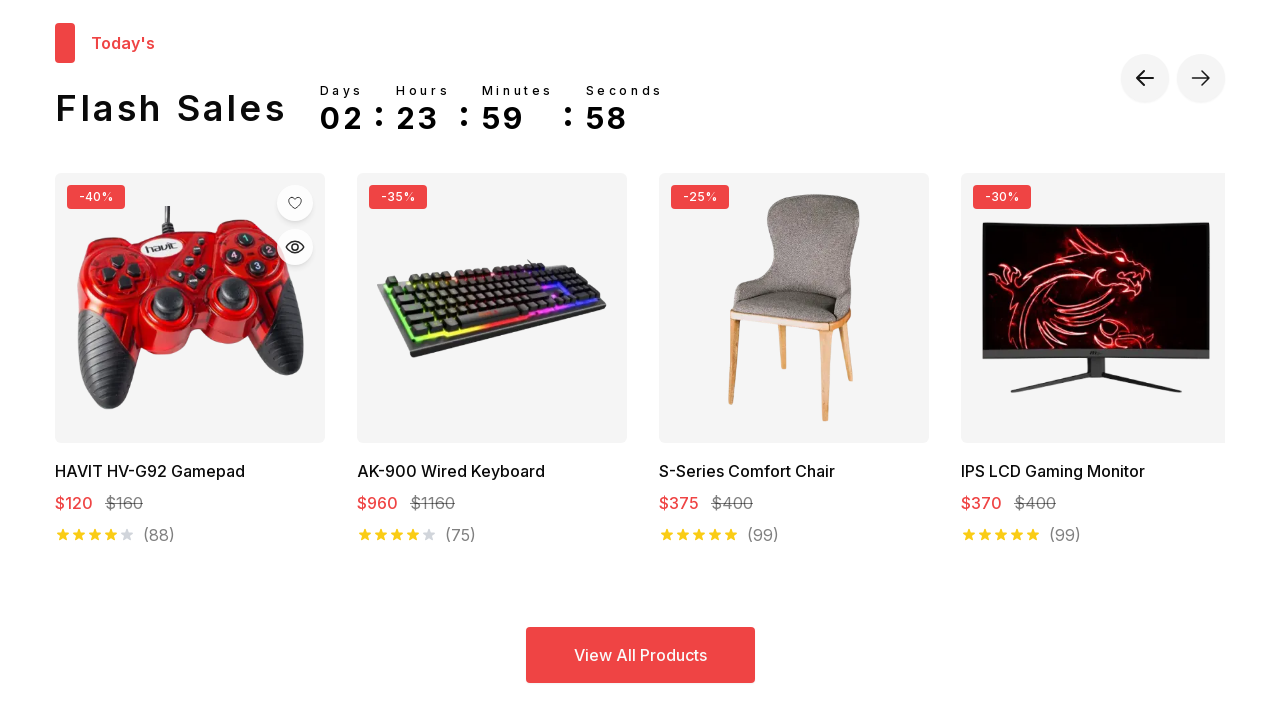

Clicked heart icon to add product to wishlist at (295, 203) on [data-testid="flash-sale-0"] >> [data-testid="heart-icon-unfilled"]
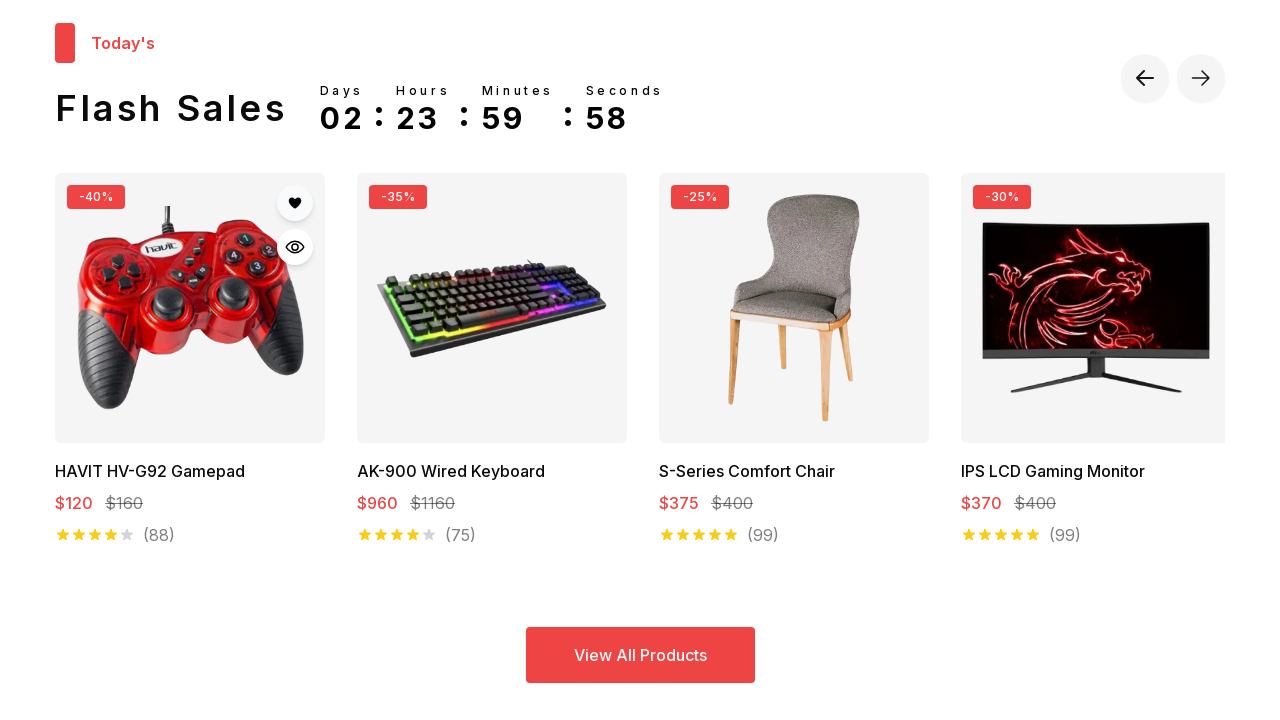

Verified heart icon changed to filled state
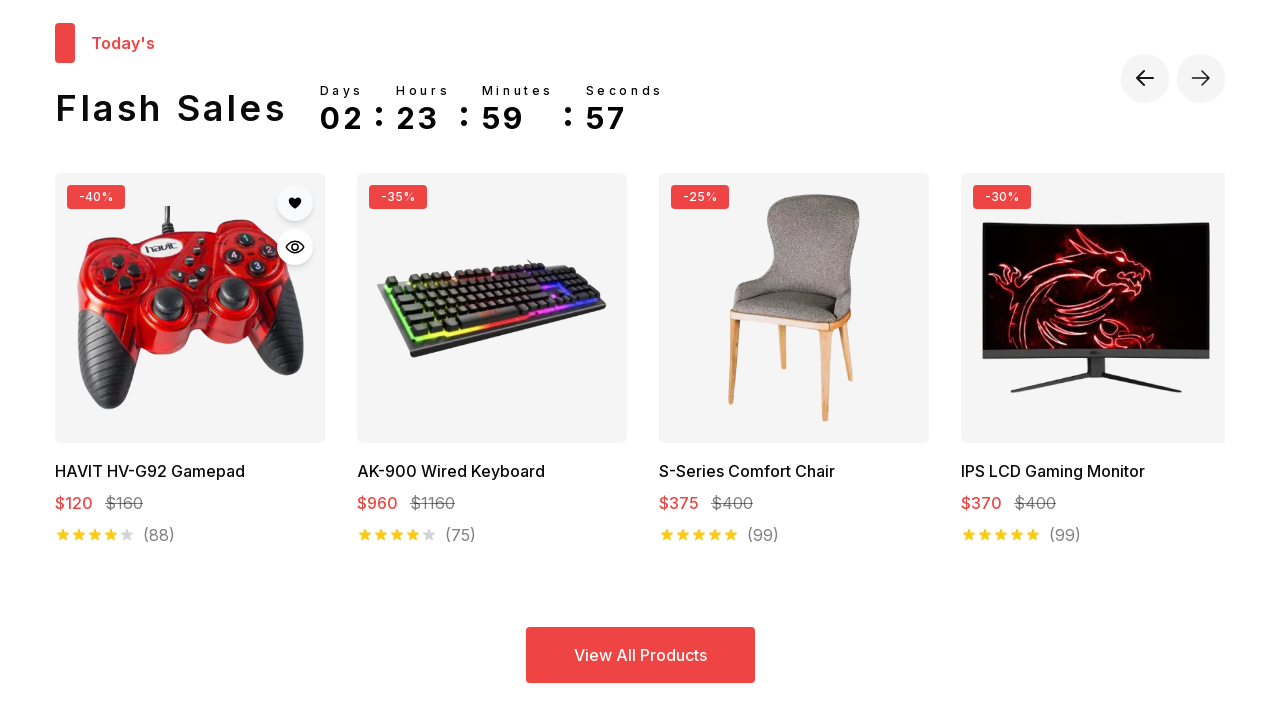

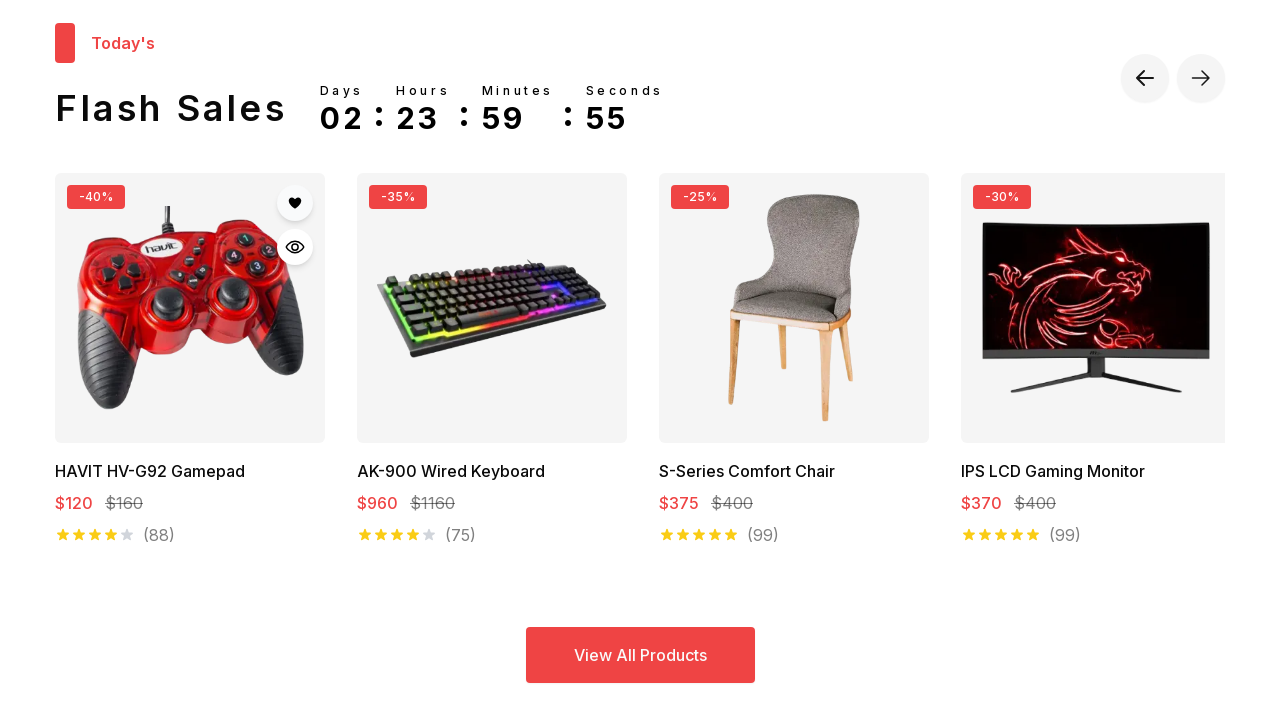